Tests flight booking dropdown functionality by selecting currency and increasing passenger count

Starting URL: https://rahulshettyacademy.com/dropdownsPractise/

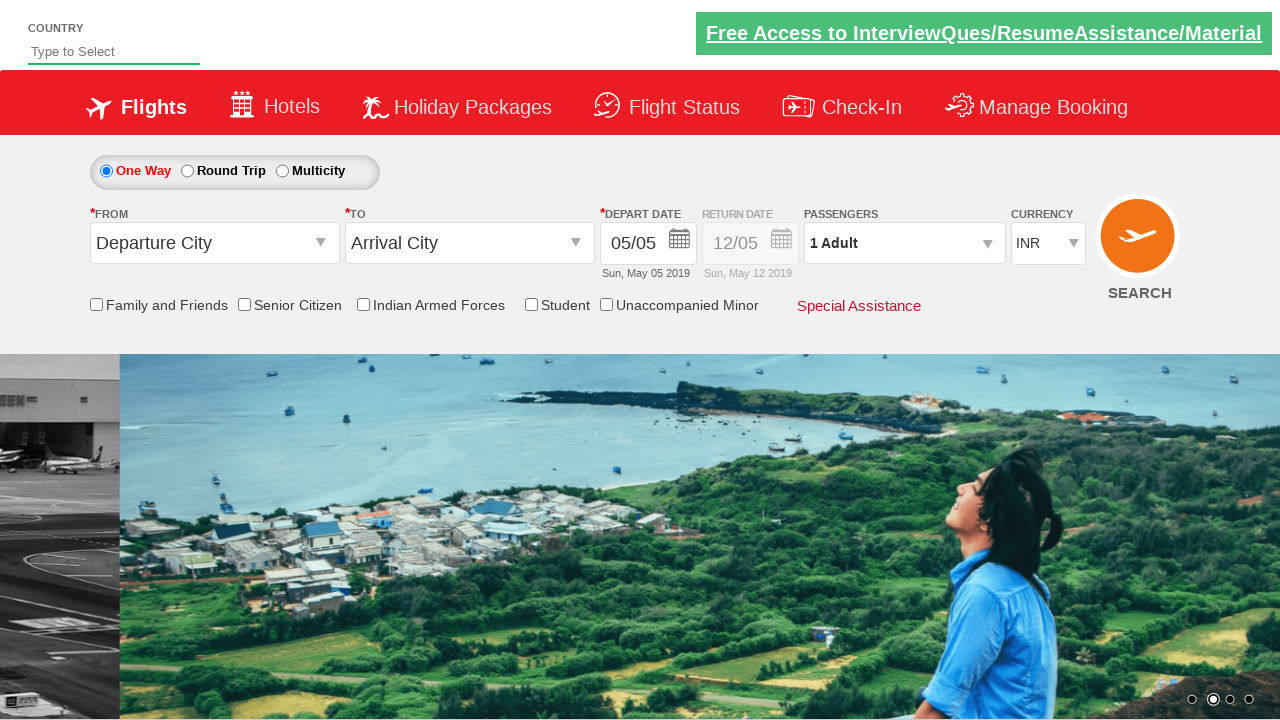

Selected USD currency from dropdown on #ctl00_mainContent_DropDownListCurrency
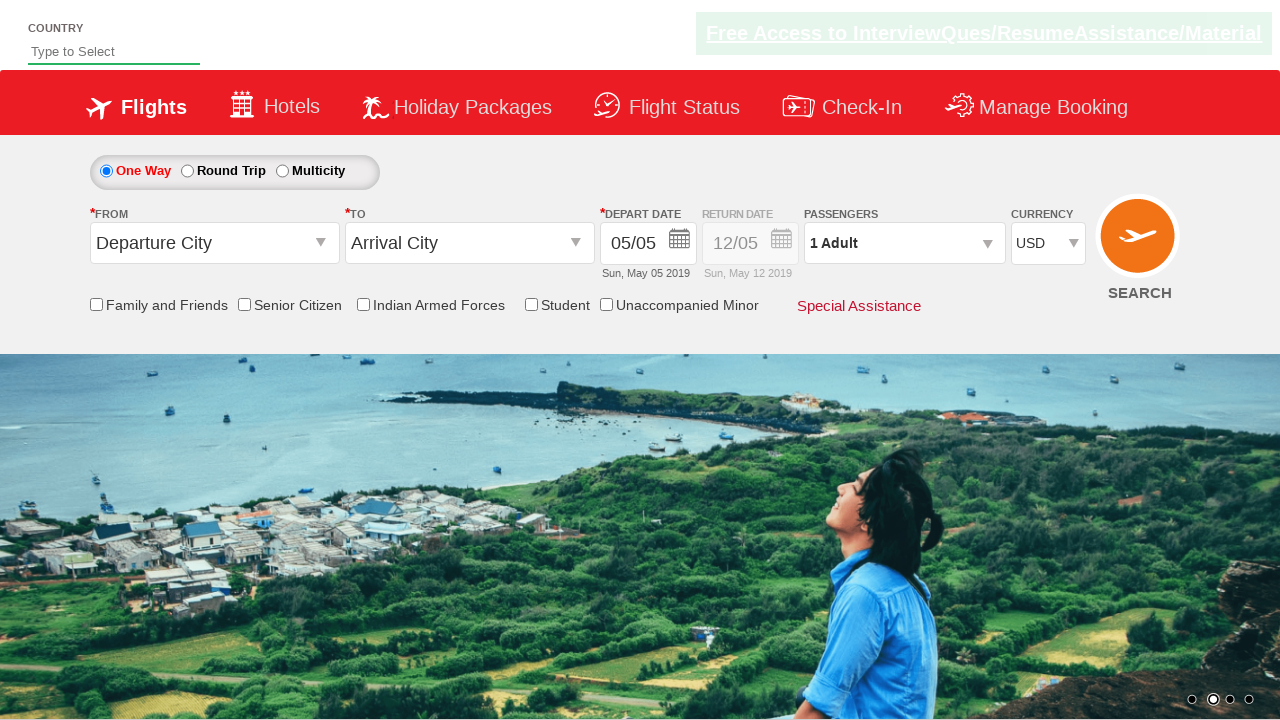

Clicked on passenger info section to open passenger selection panel at (904, 243) on #divpaxinfo
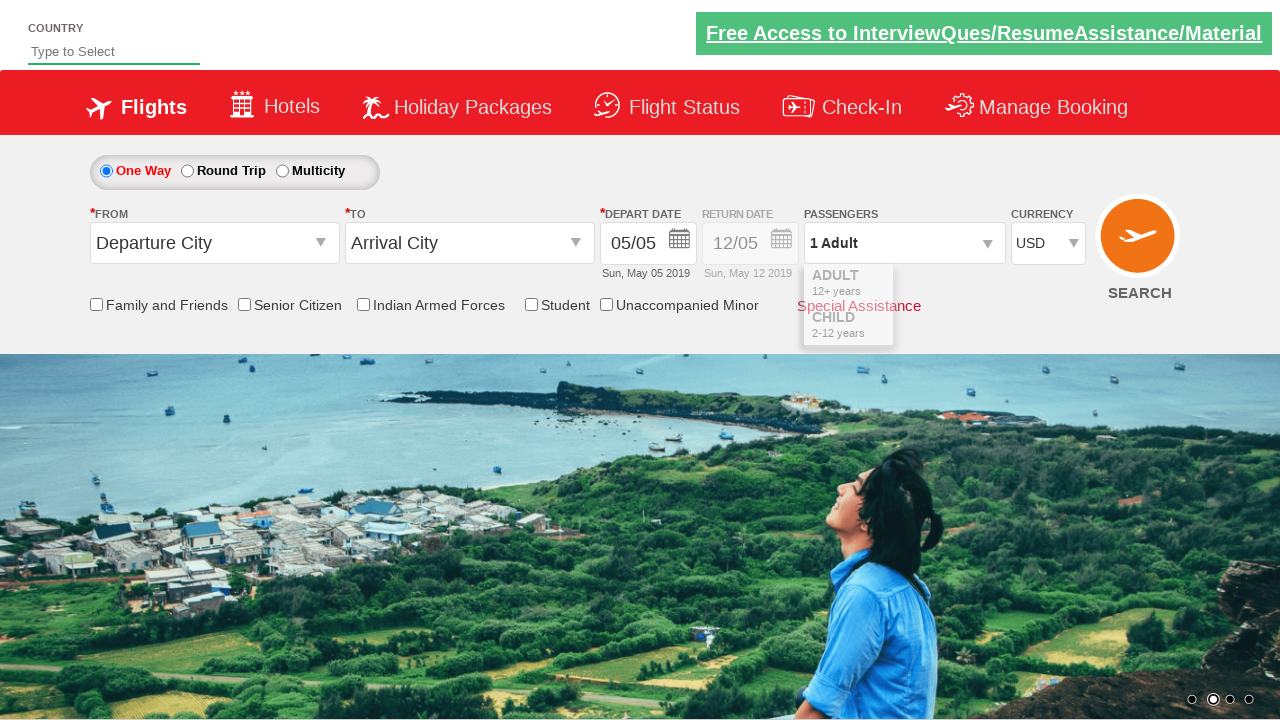

Waited for passenger selection panel to load
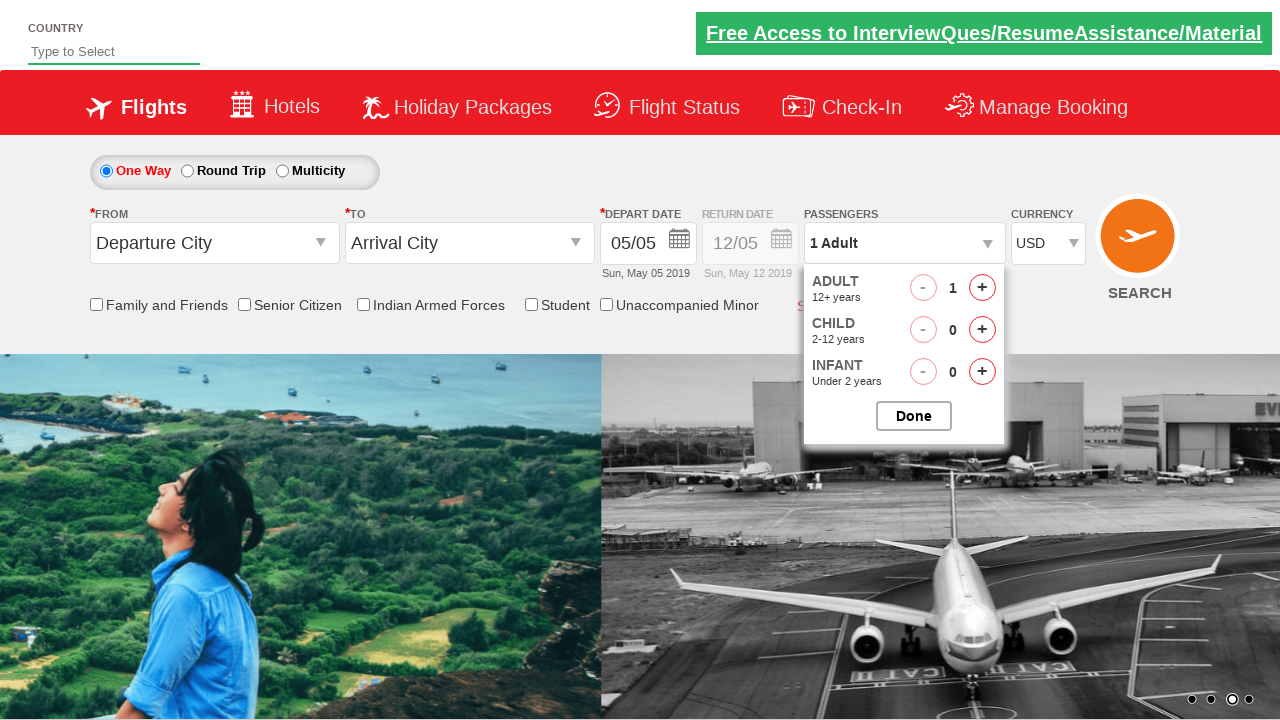

Clicked to increase adult passenger count (iteration 1) at (982, 288) on span#hrefIncAdt
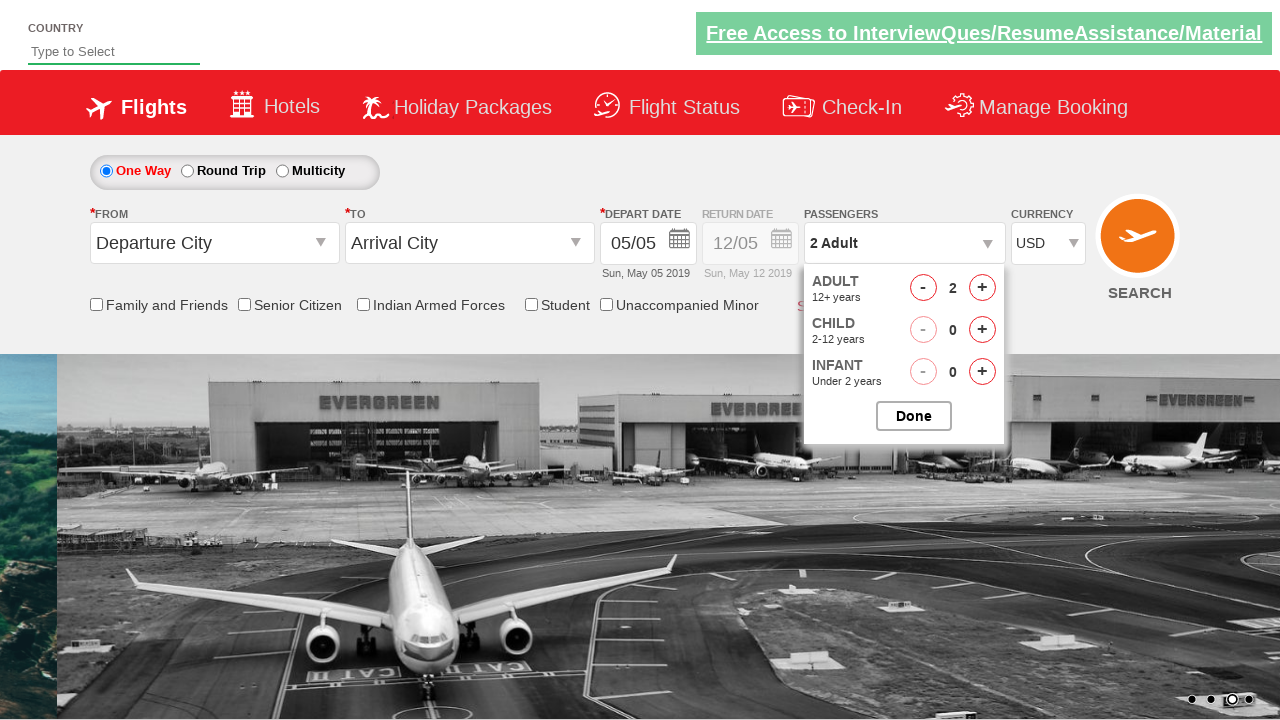

Verified current adult passenger count is 2
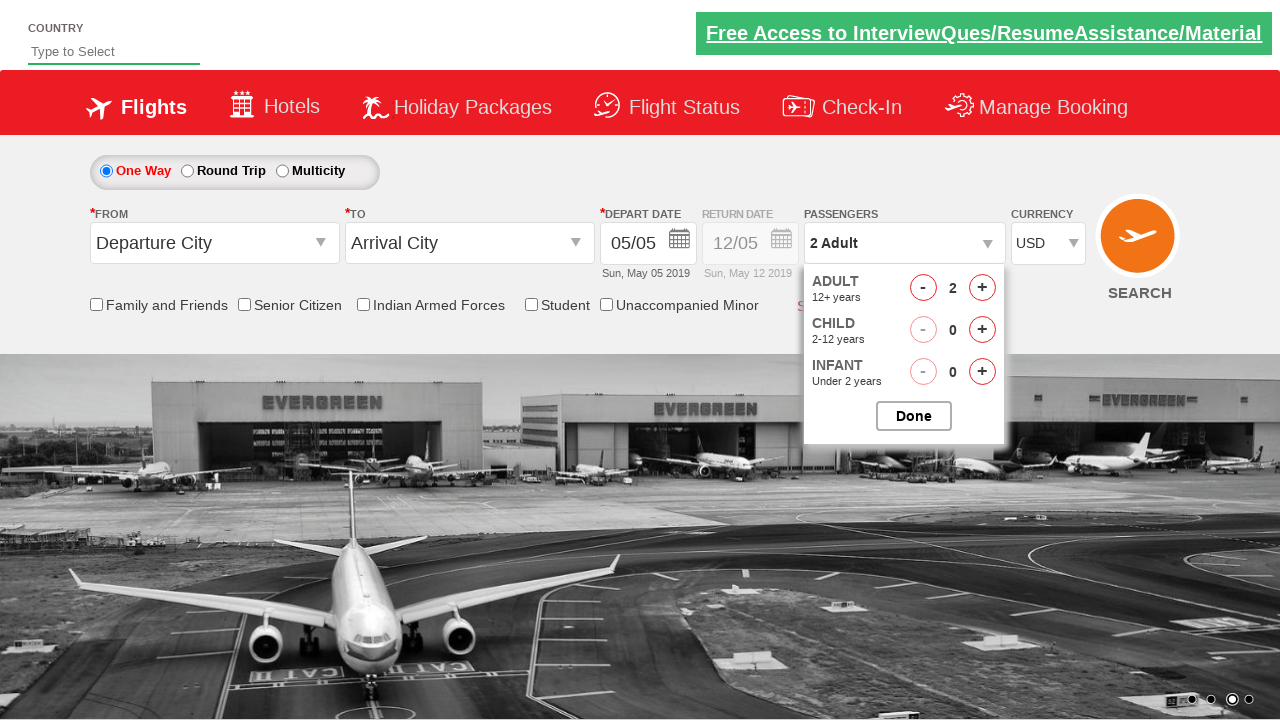

Clicked to increase adult passenger count (iteration 2) at (982, 288) on span#hrefIncAdt
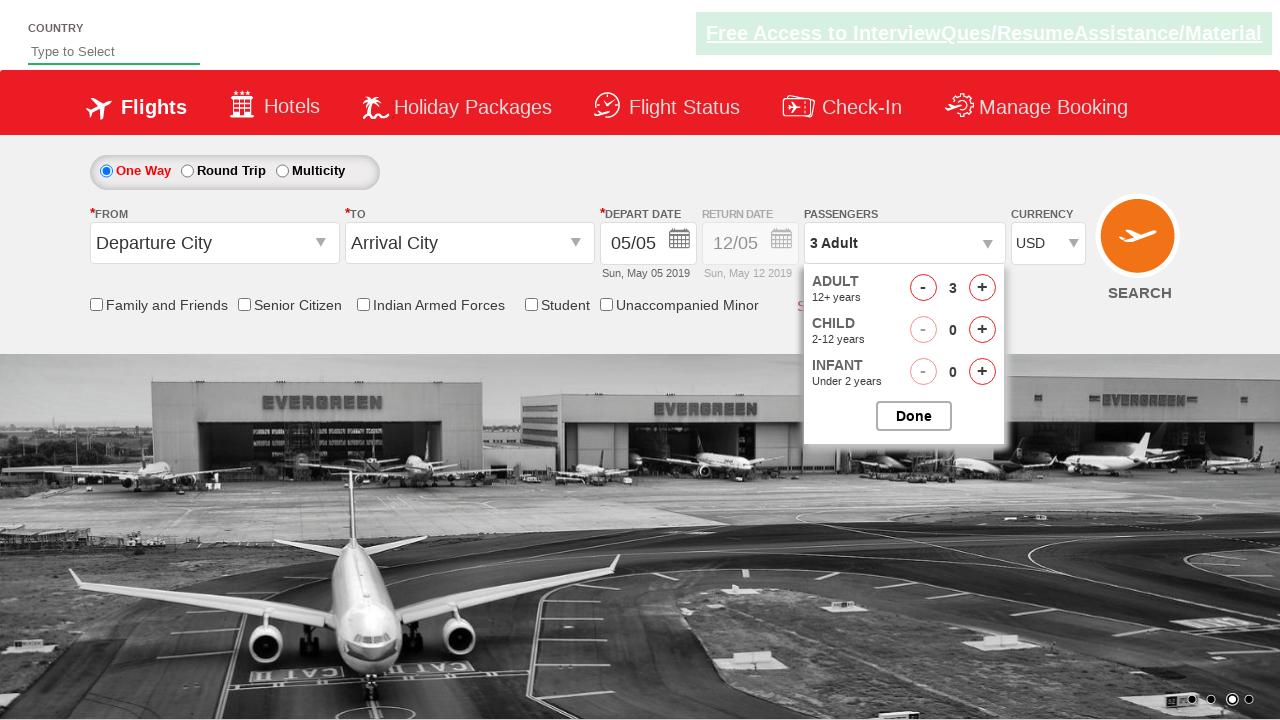

Verified current adult passenger count is 3
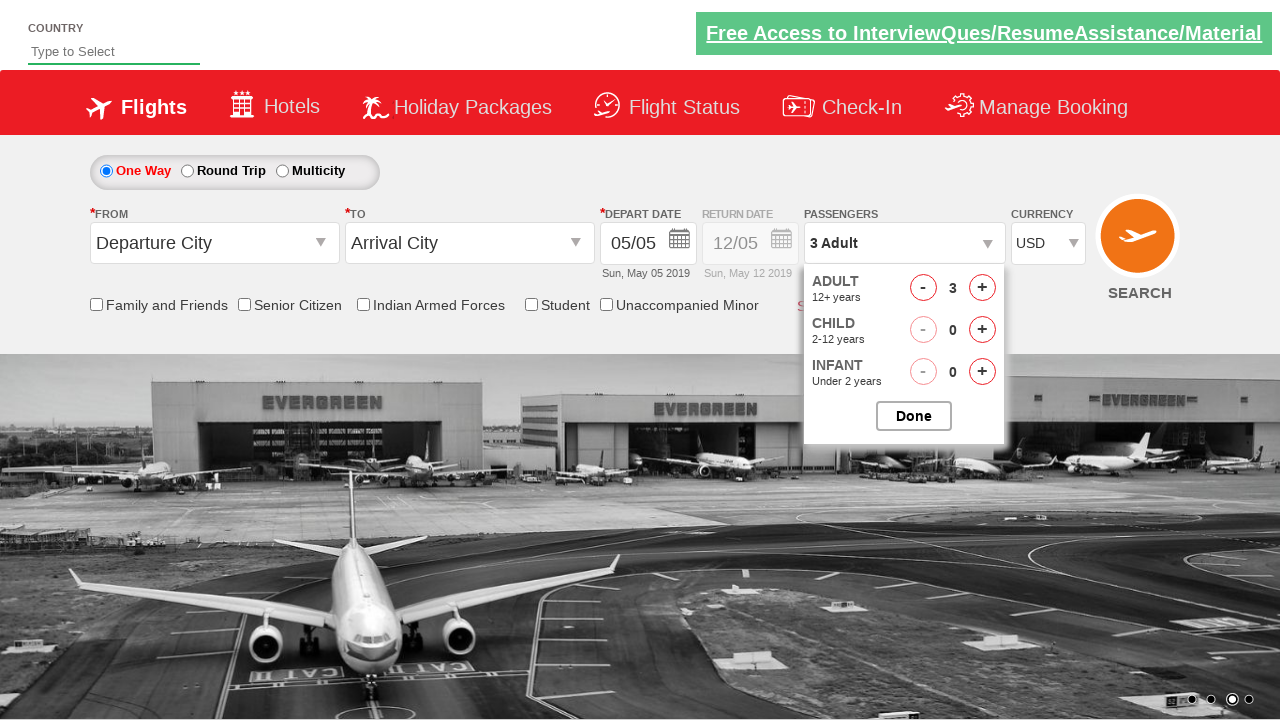

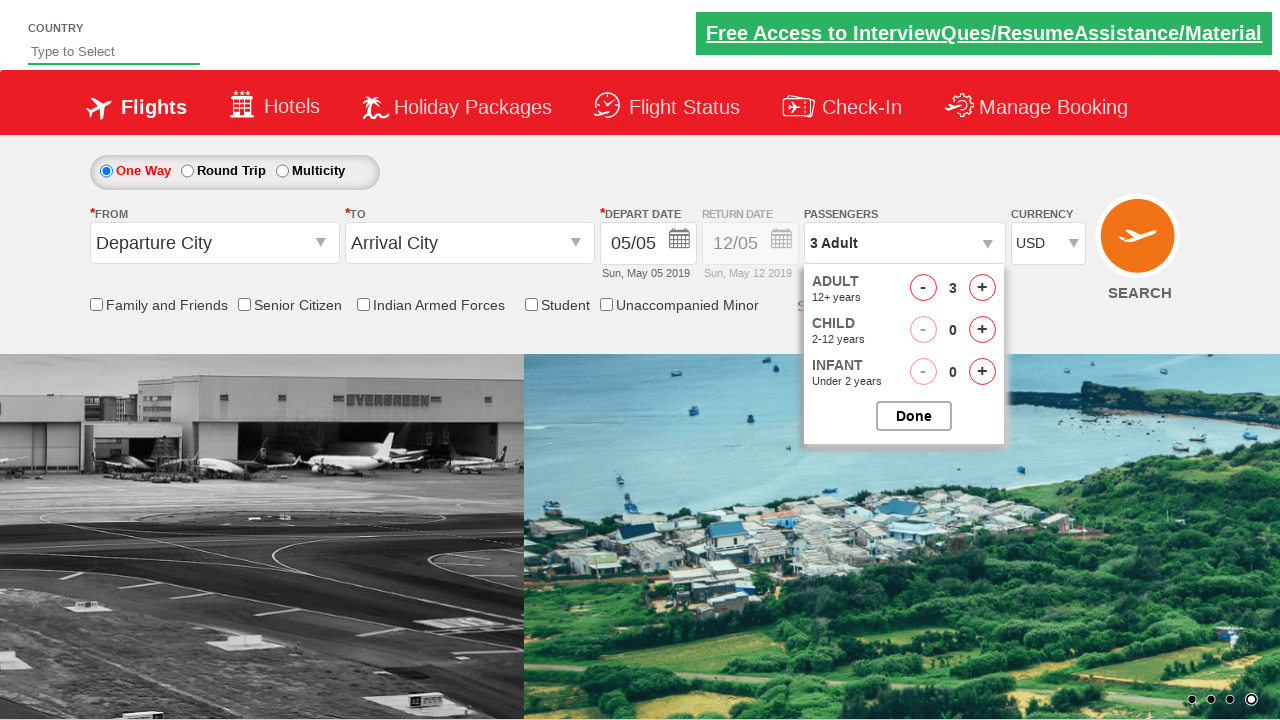